Tests invalid login functionality by attempting to login with incorrect credentials and verifying error message is displayed

Starting URL: https://parabank.parasoft.com/parabank/index.htm

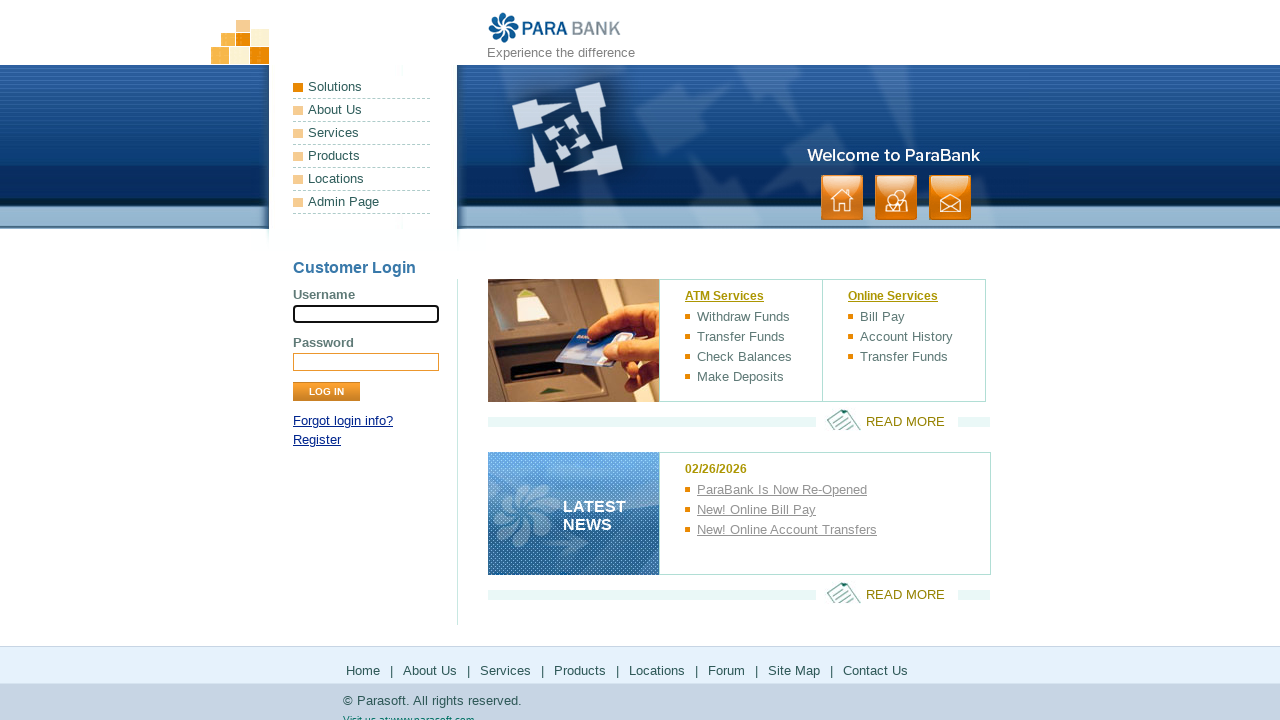

Filled username field with 'invalidUser' on input[name='username']
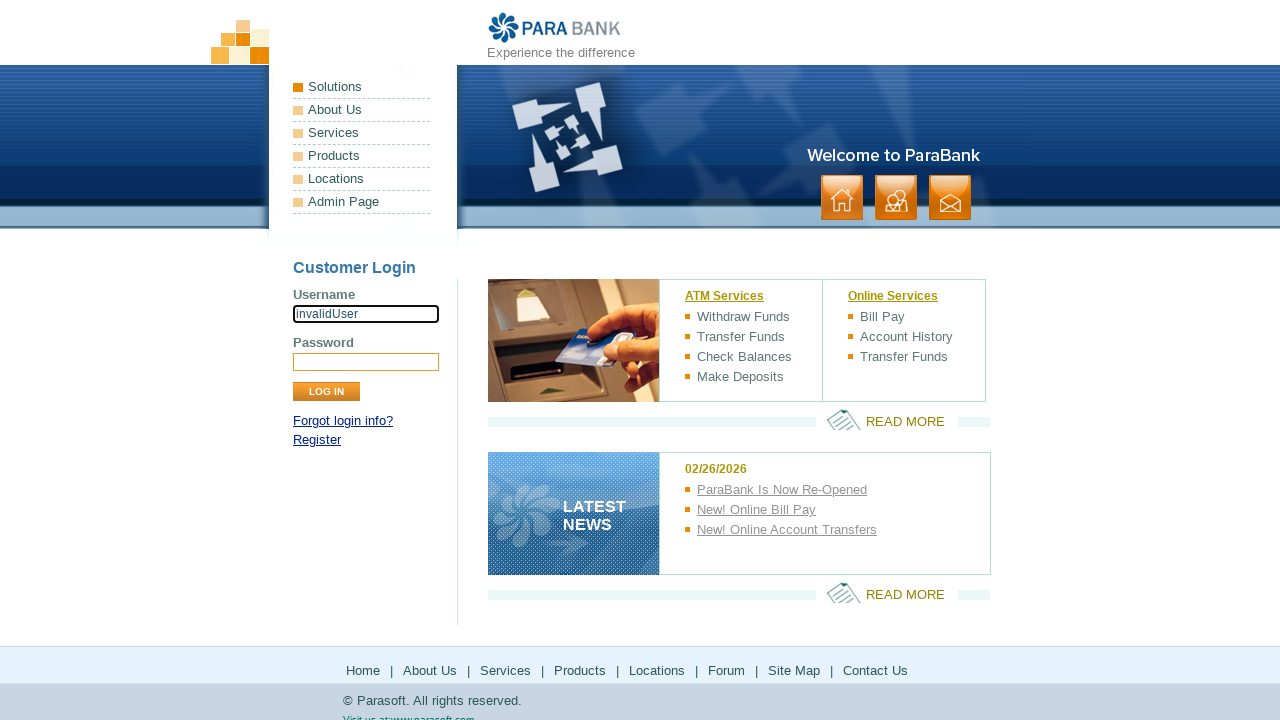

Filled password field with 'wrongPassword' on input[name='password']
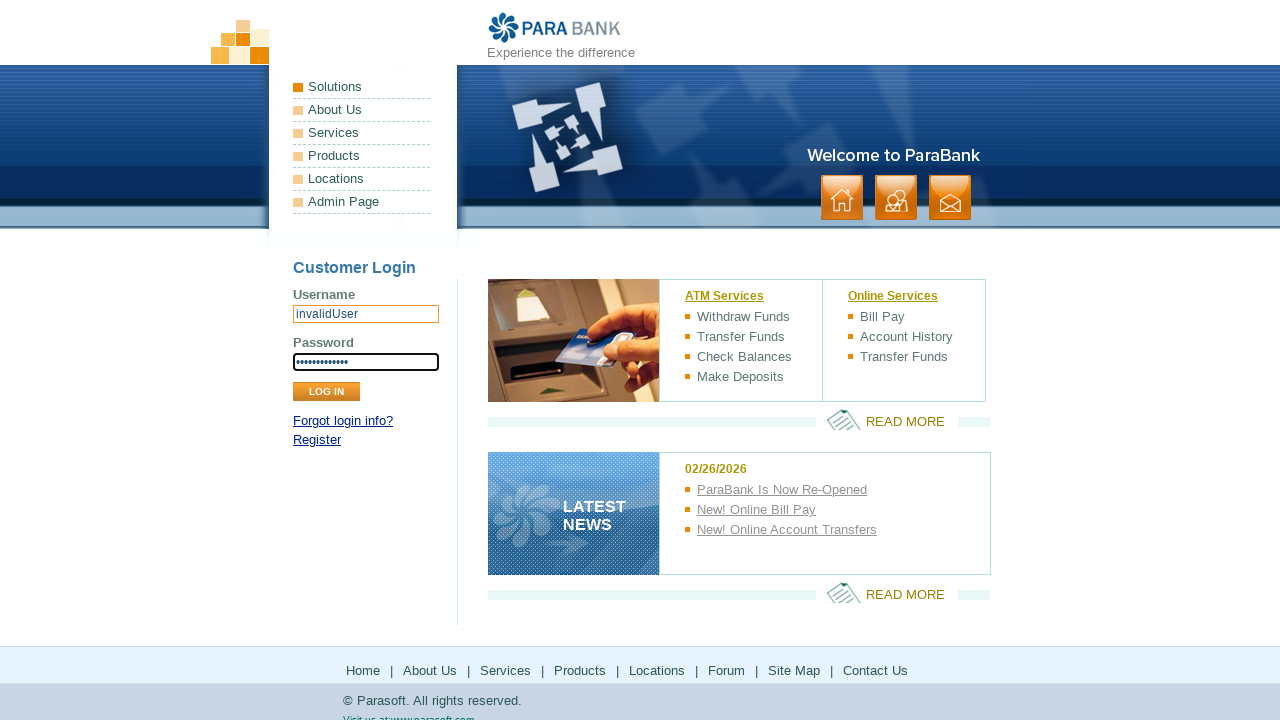

Clicked Log In button with invalid credentials at (326, 392) on input[type='submit'][value='Log In']
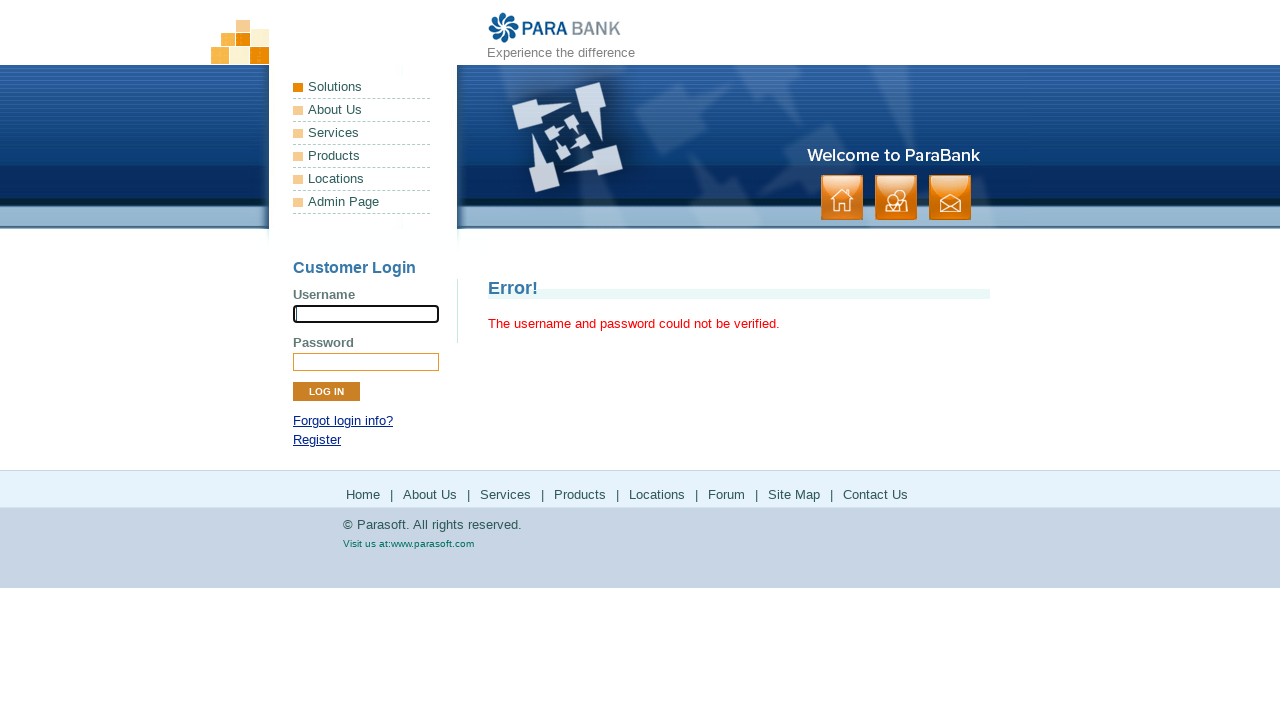

Error message 'could not be verified' appeared on page
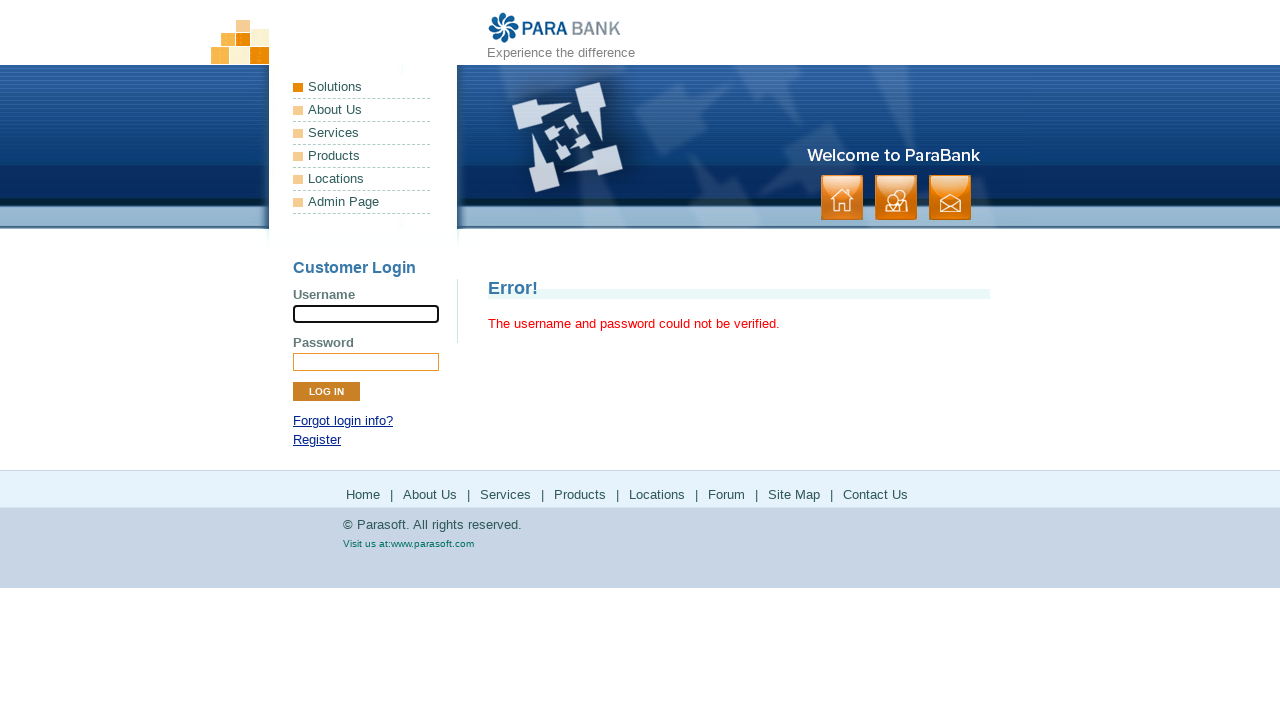

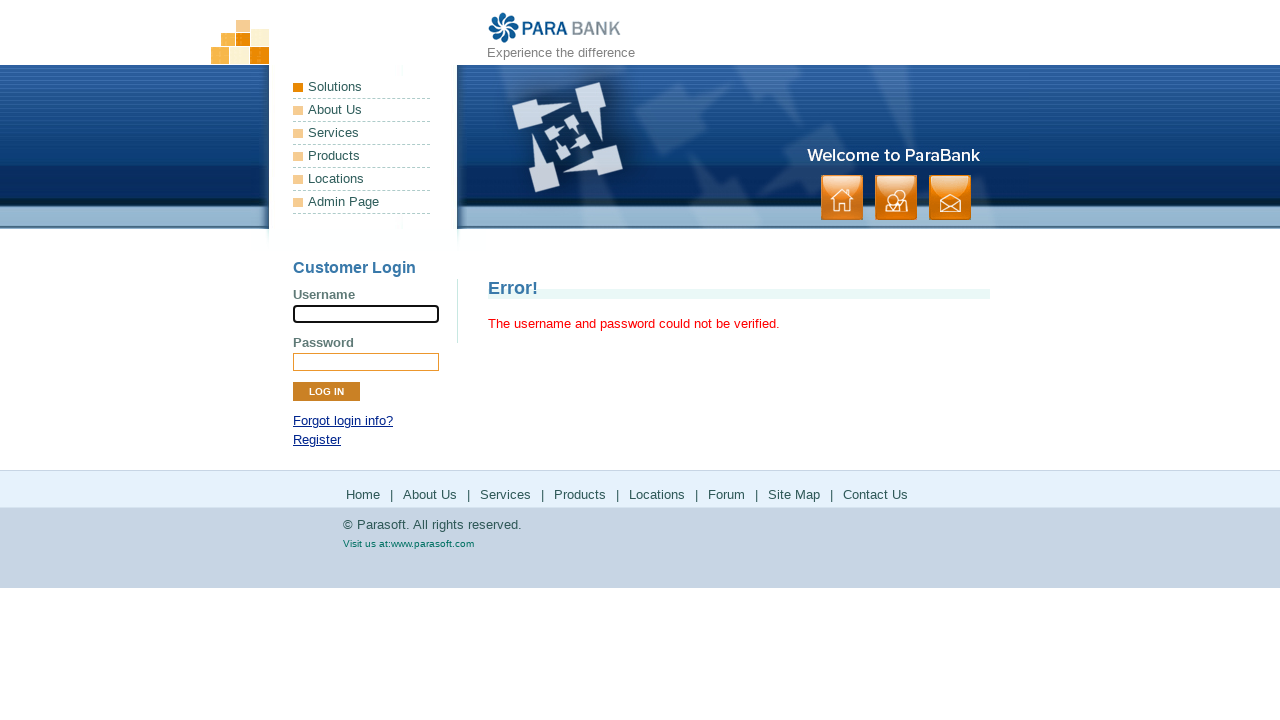